Tests browser navigation functionality by visiting two websites, navigating back to the previous page, and refreshing the page

Starting URL: https://vctcpune.com/

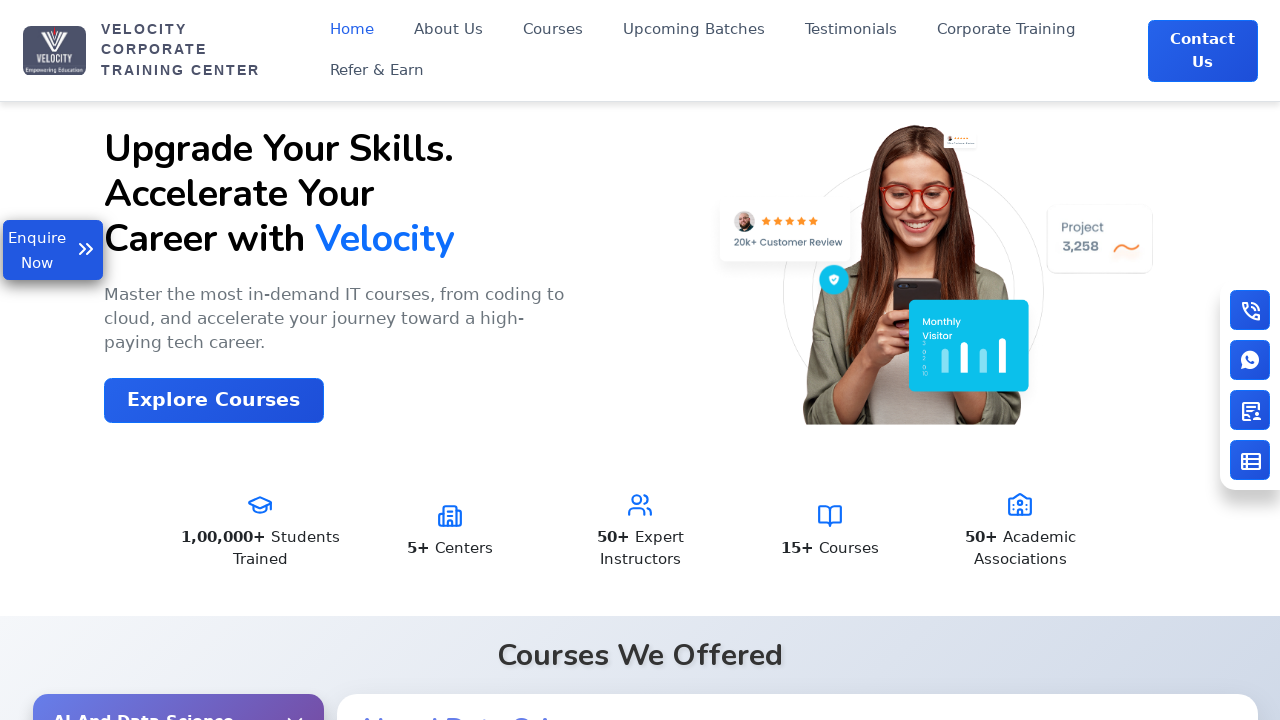

Navigated to YouTube
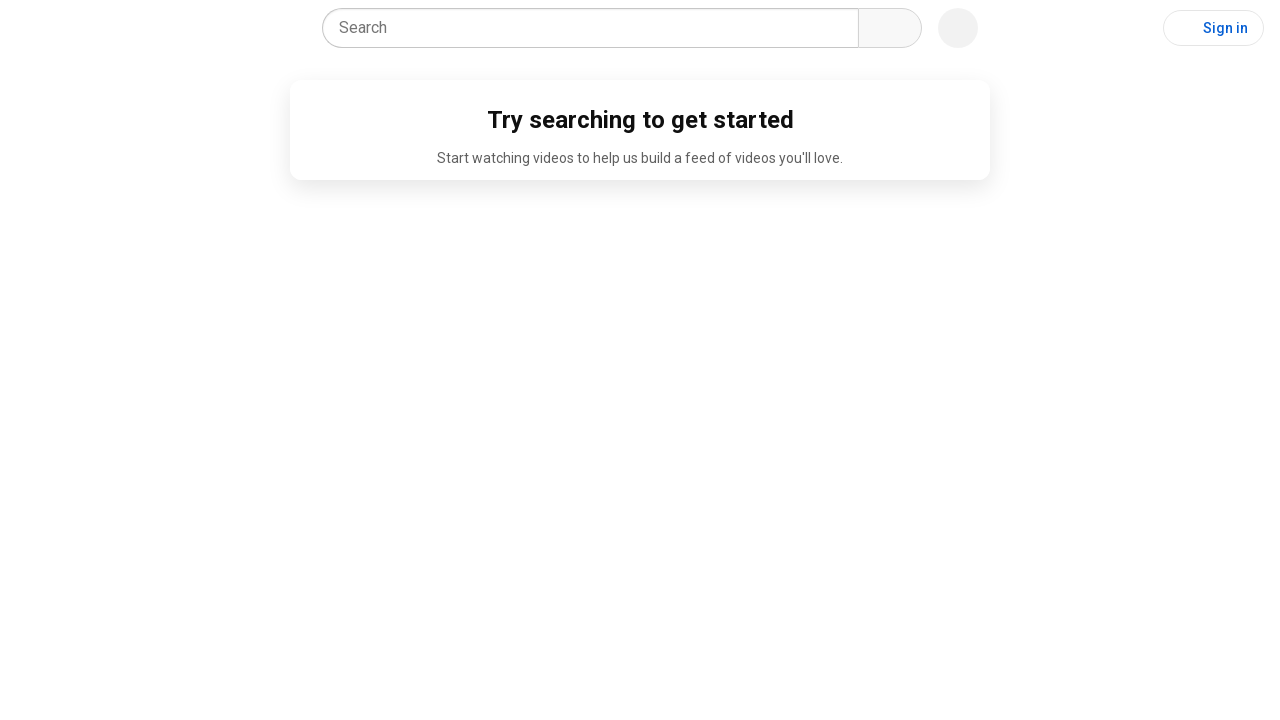

Navigated back to previous page (vctcpune.com)
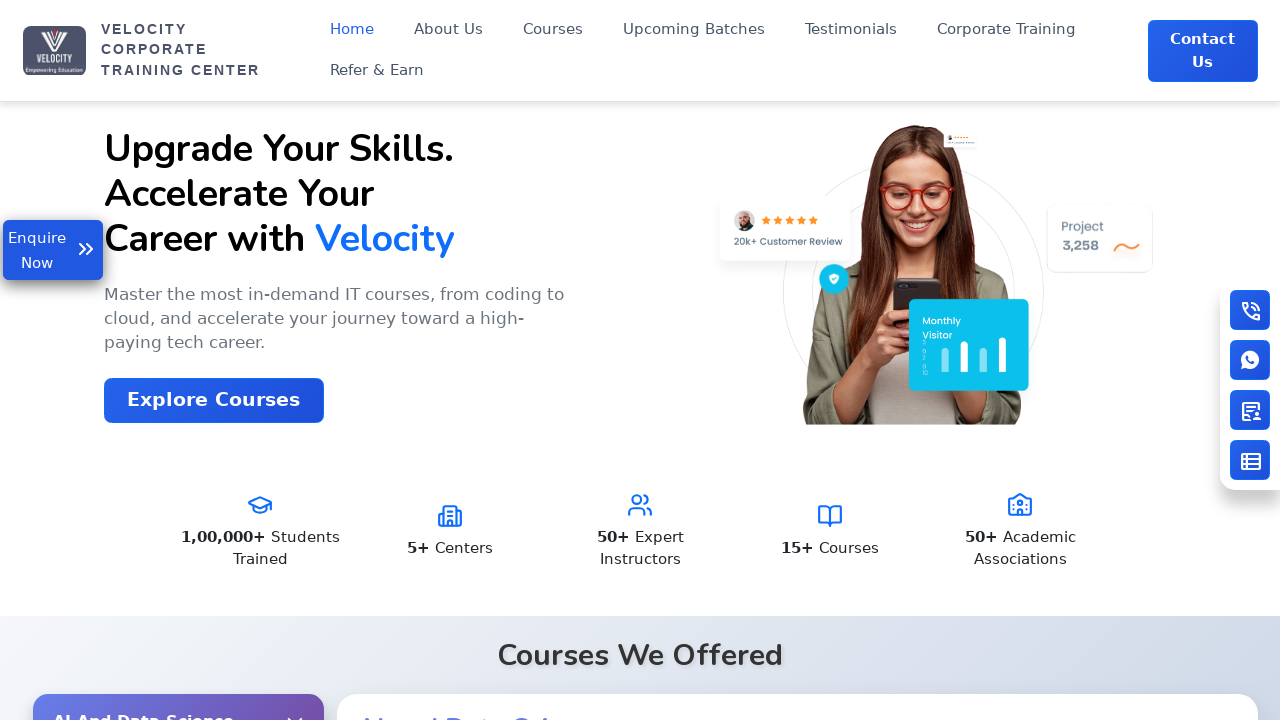

Waited for page to load (domcontentloaded)
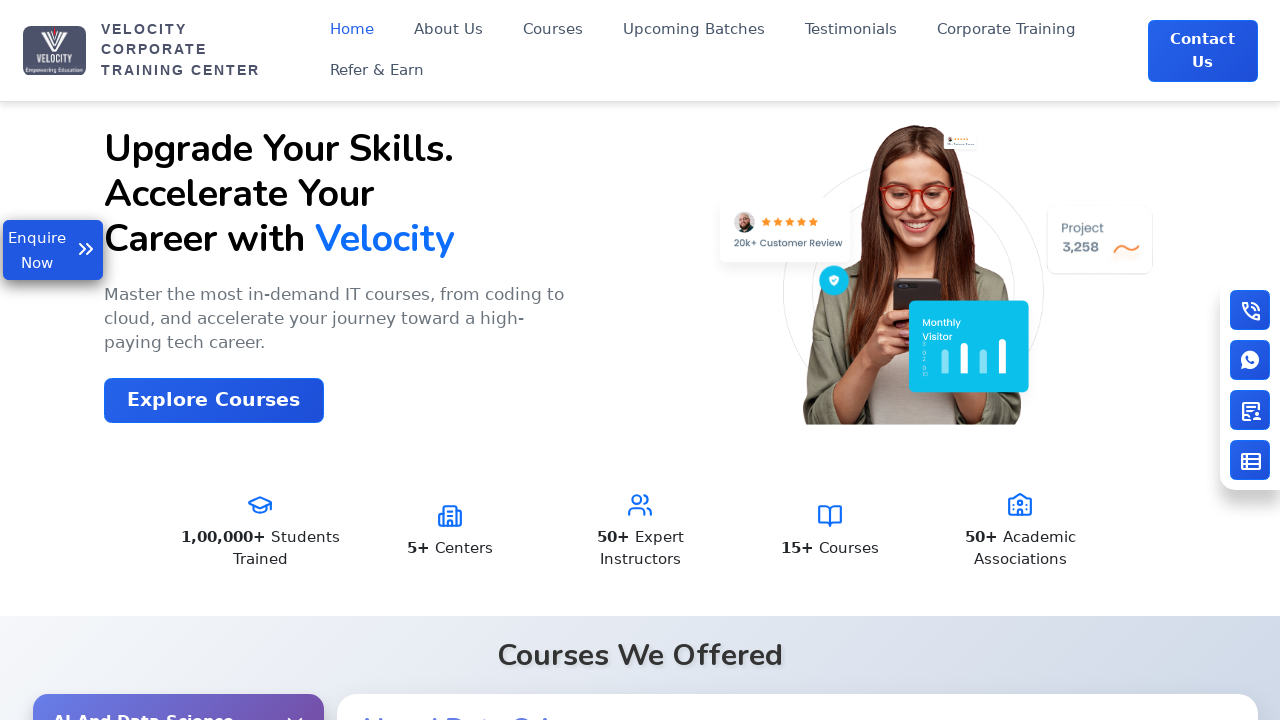

Refreshed the current page
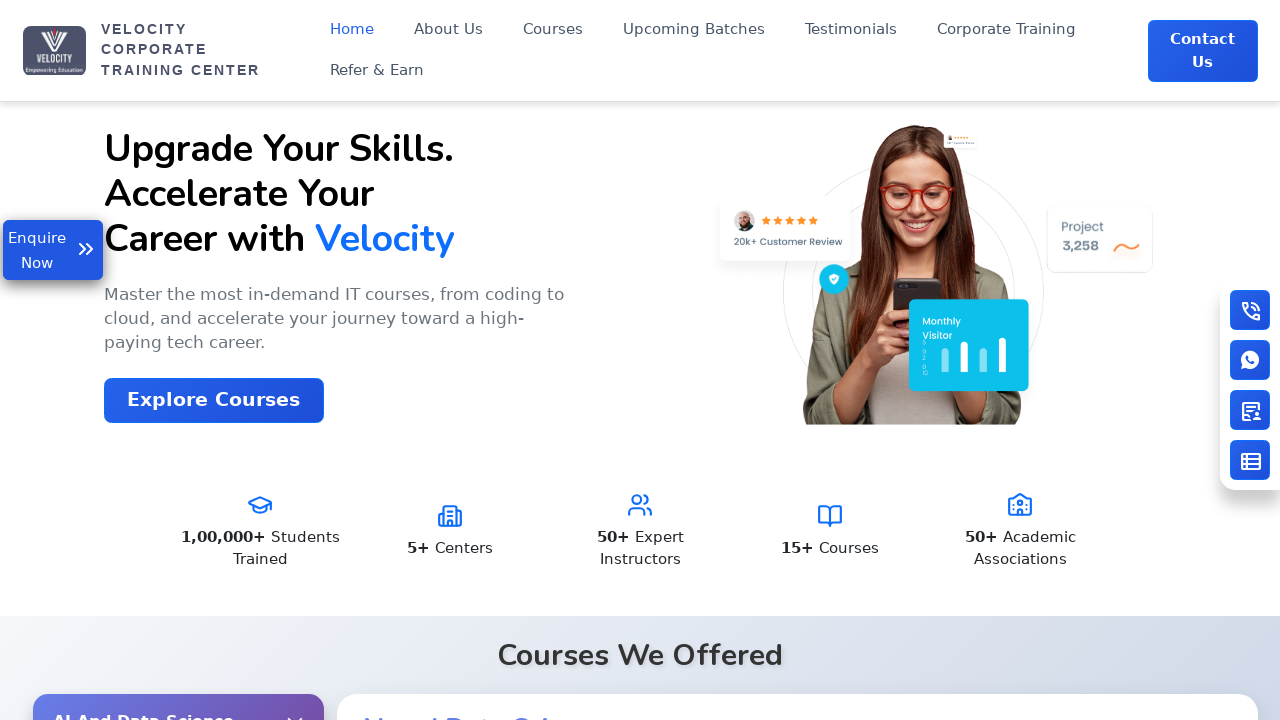

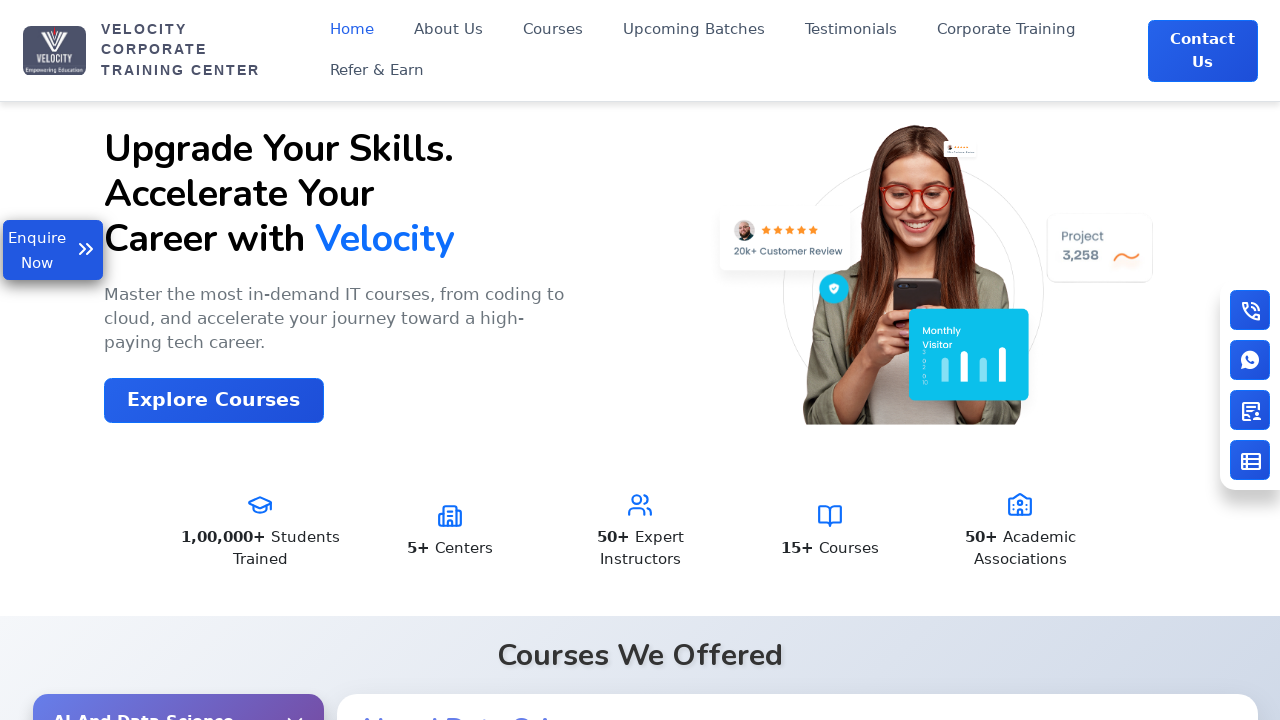